Navigates to the Playwright documentation intro page, maximizes the window, and verifies the page loads successfully by checking the page title.

Starting URL: https://playwright.dev/docs/intro

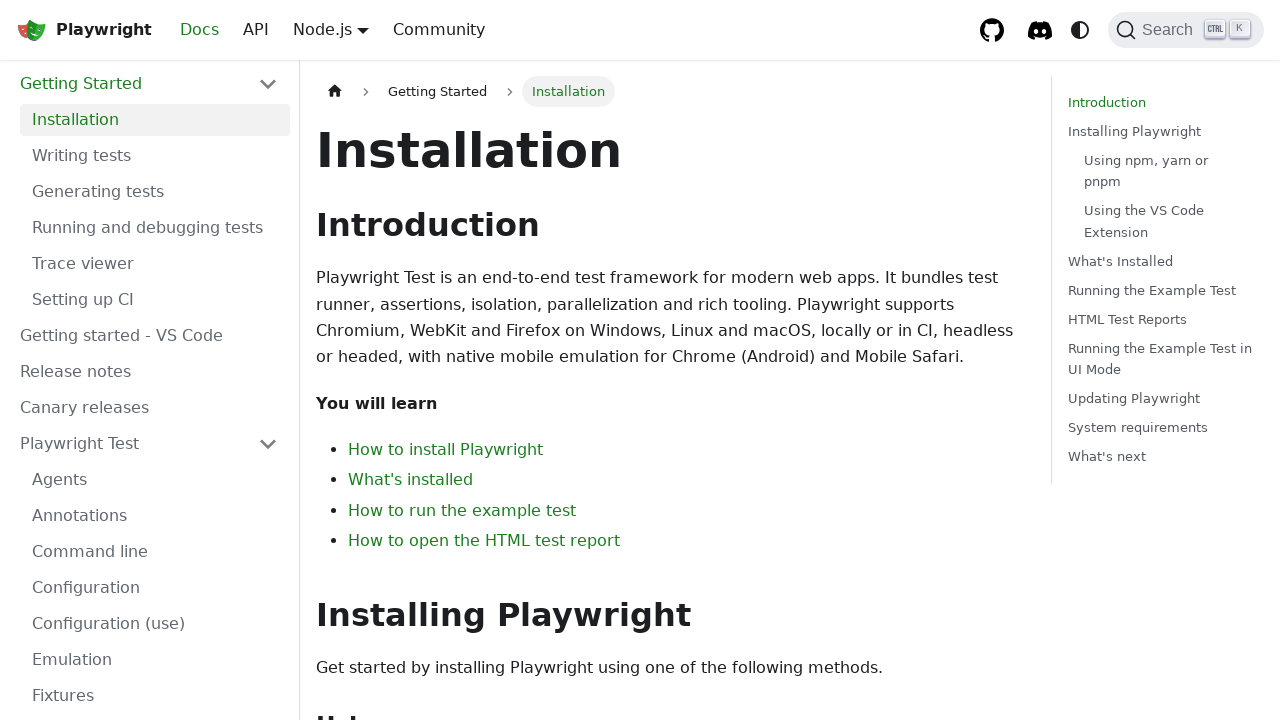

Set viewport size to 1920x1080
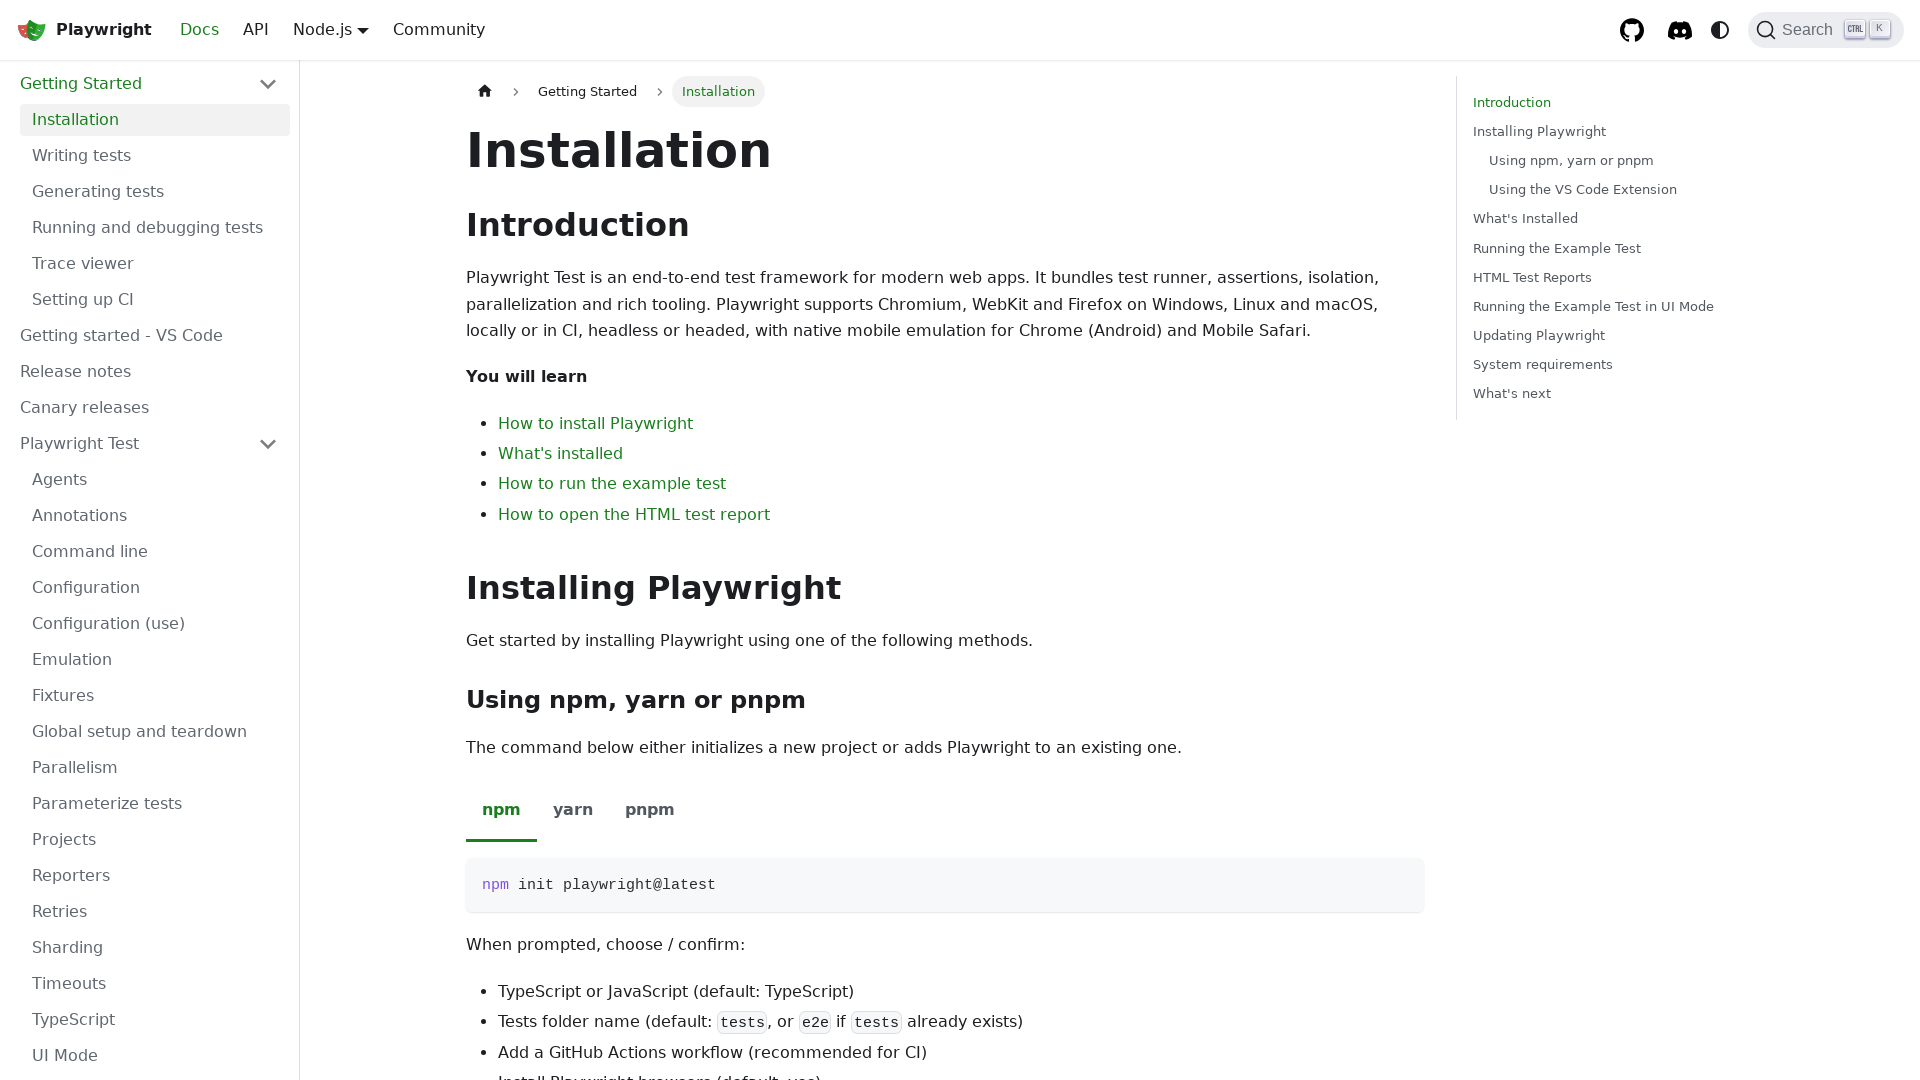

Page loaded to domcontentloaded state
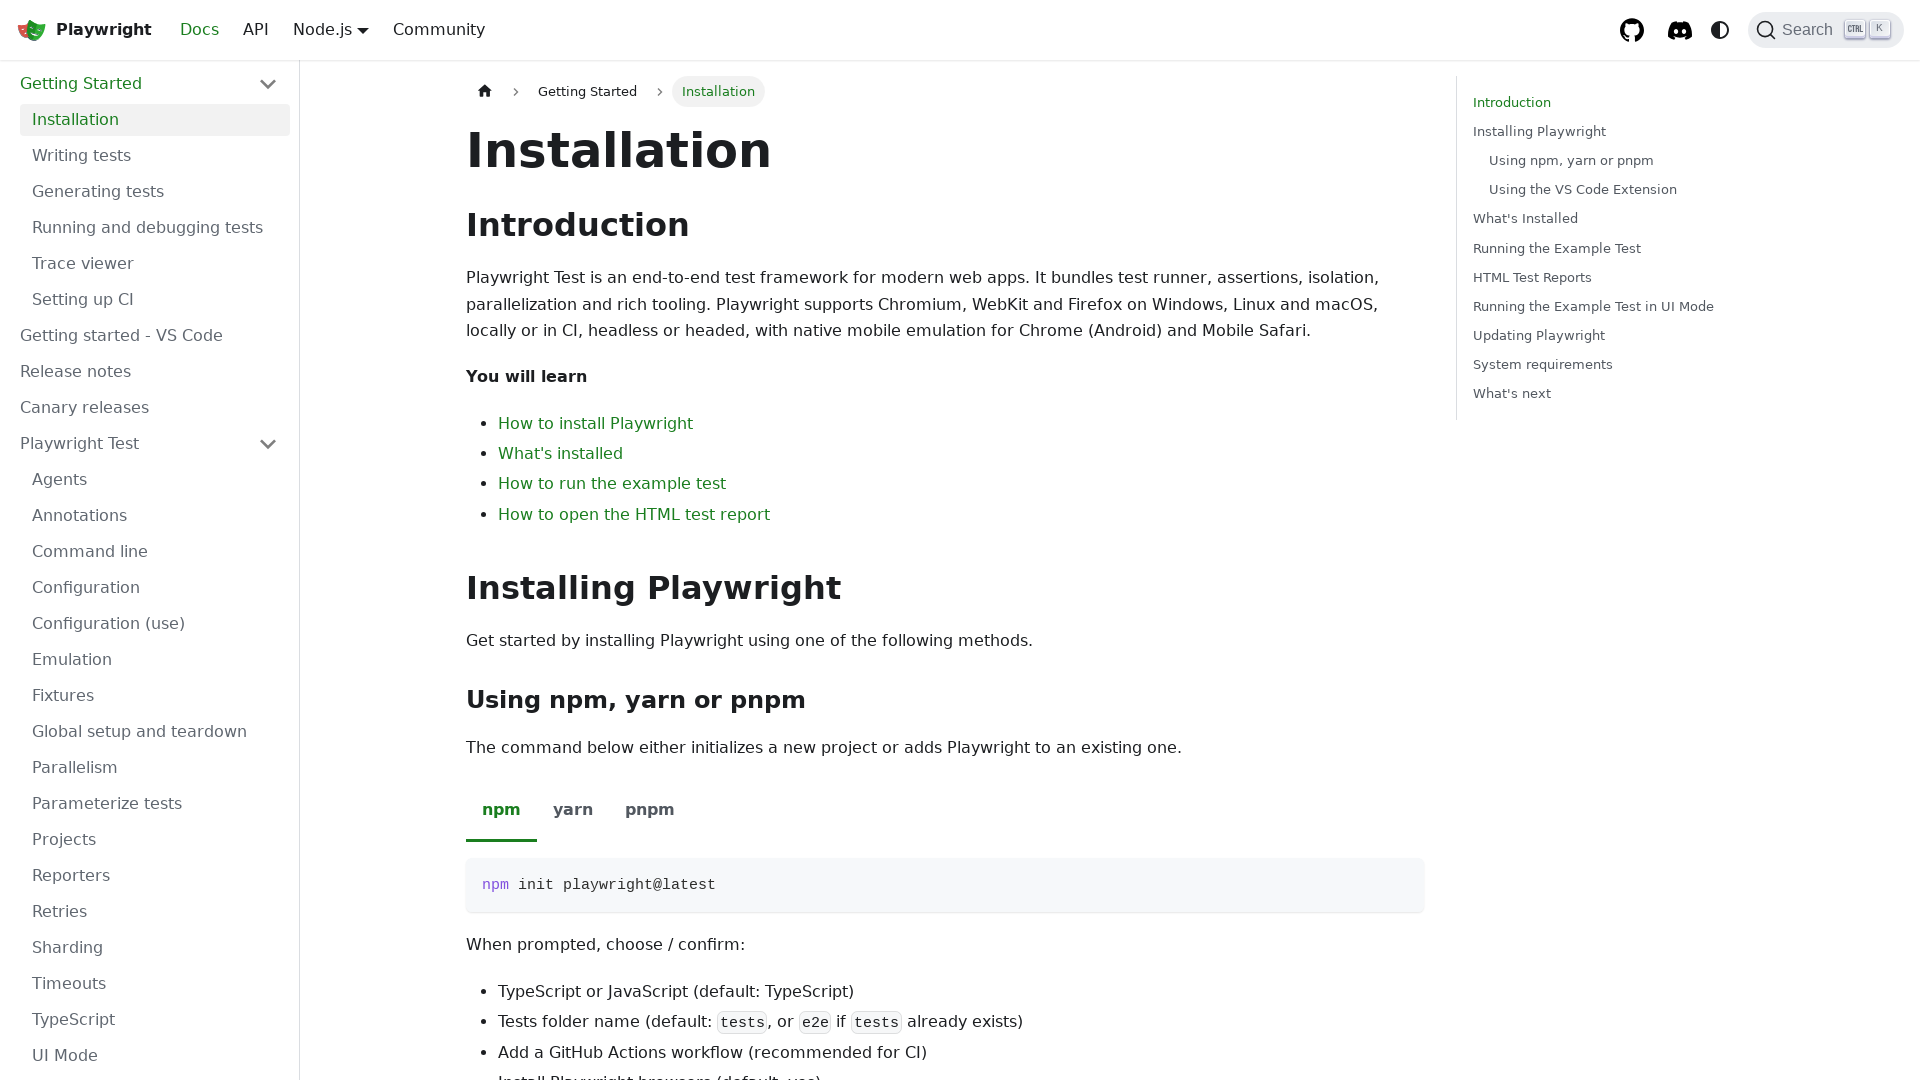

Retrieved page title: Installation | Playwright
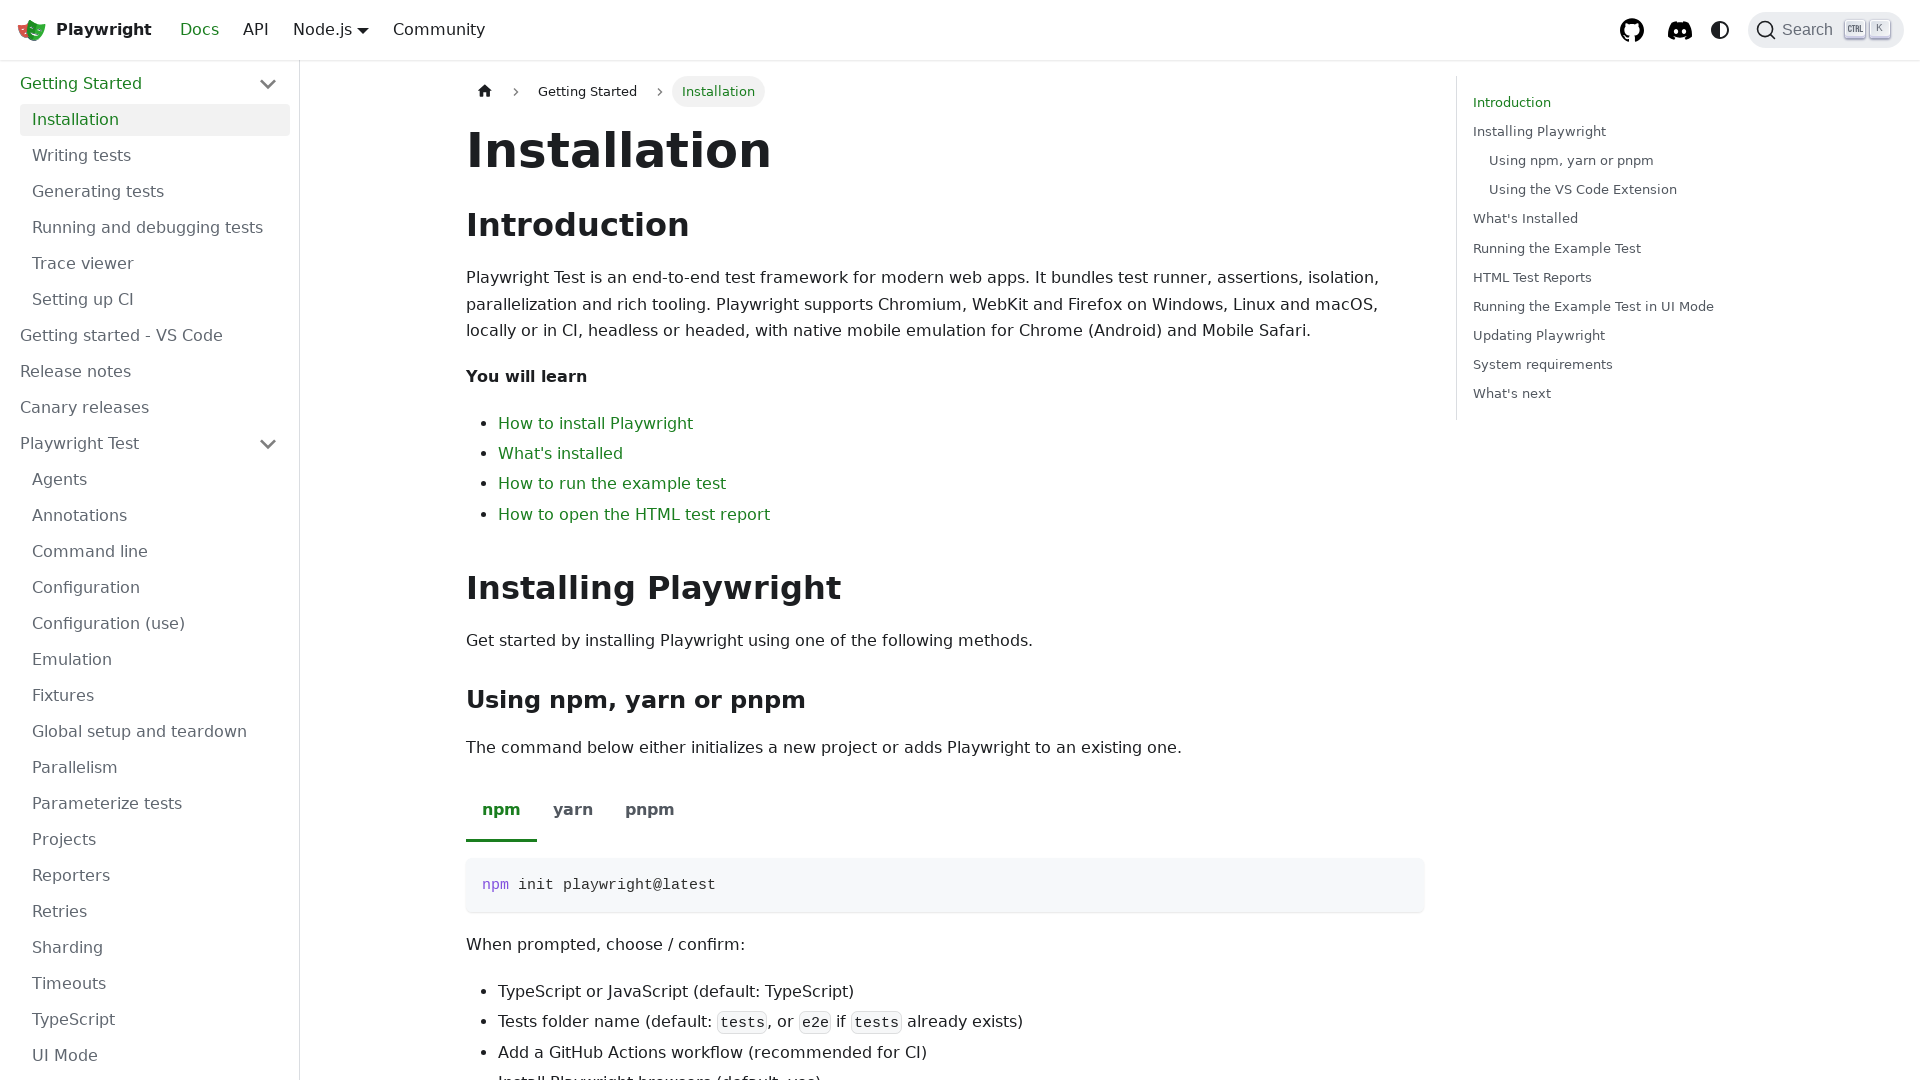

Main article content loaded successfully
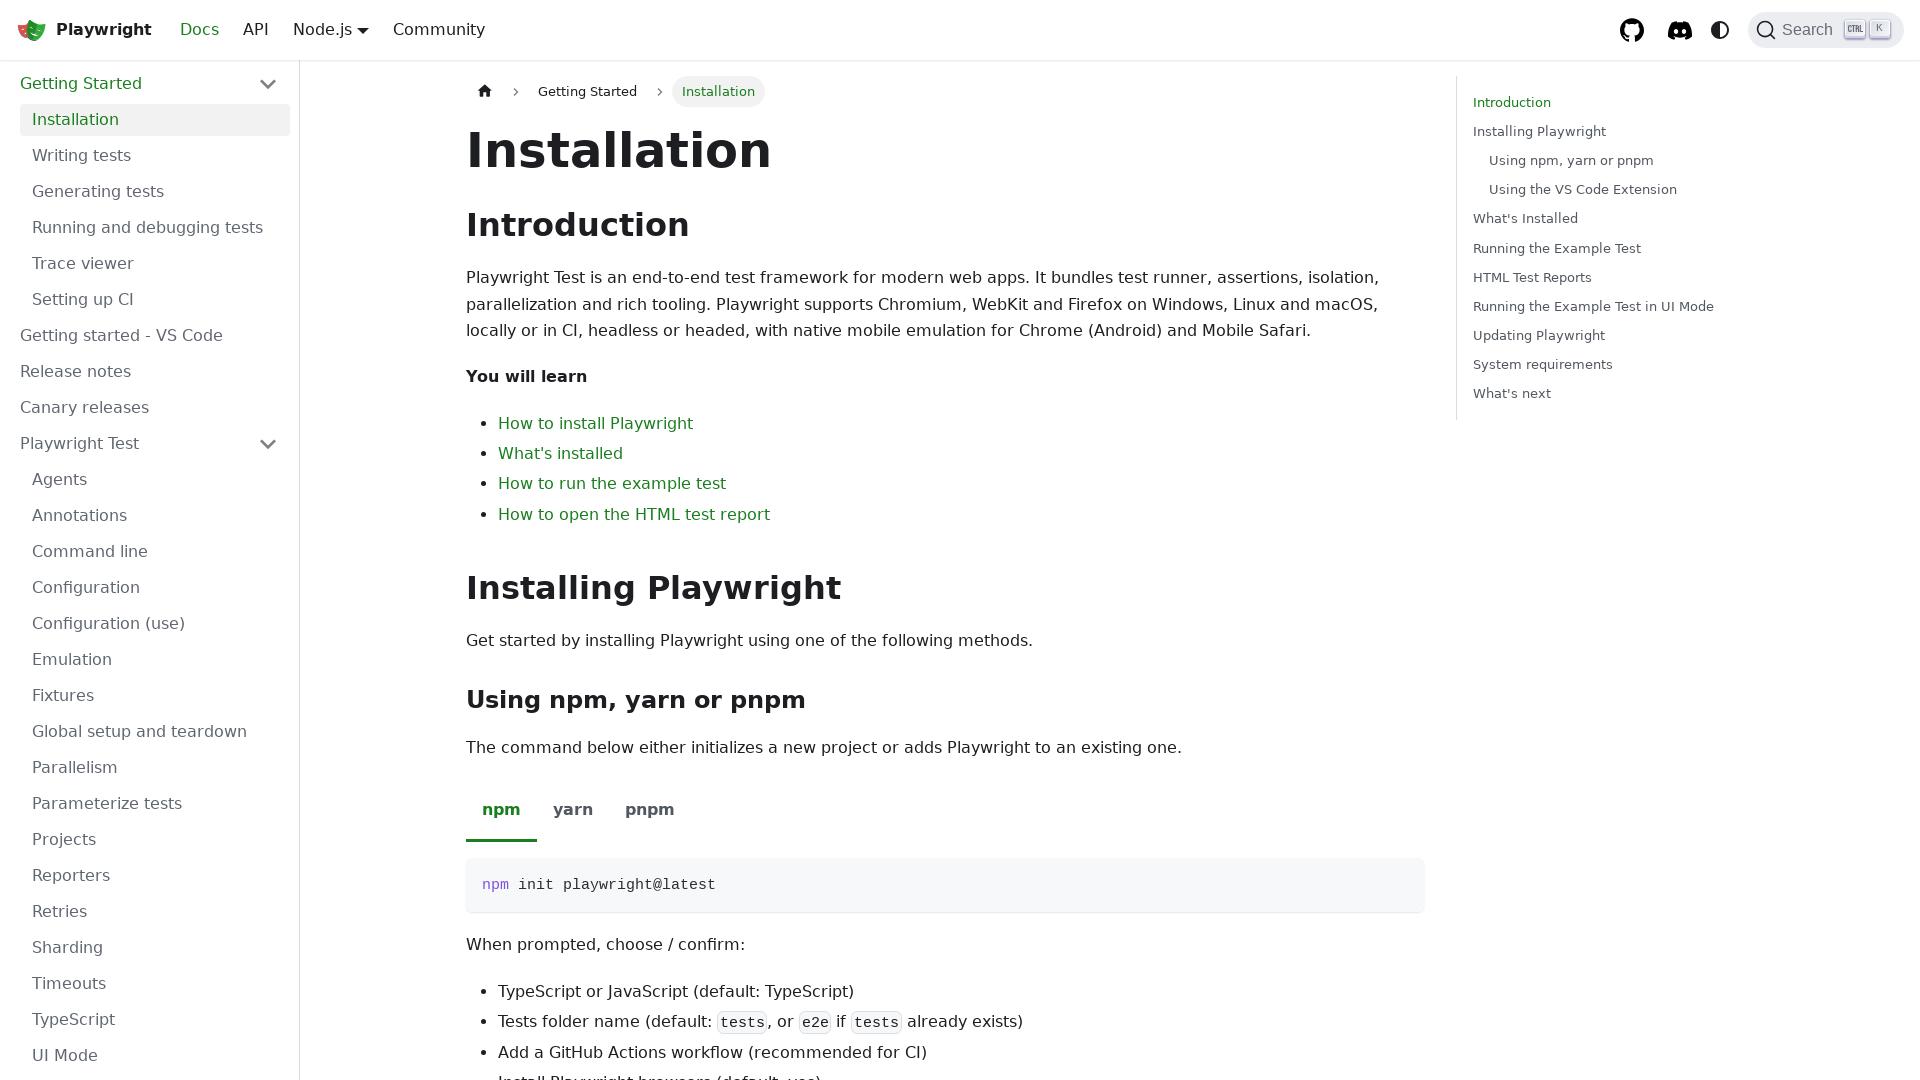

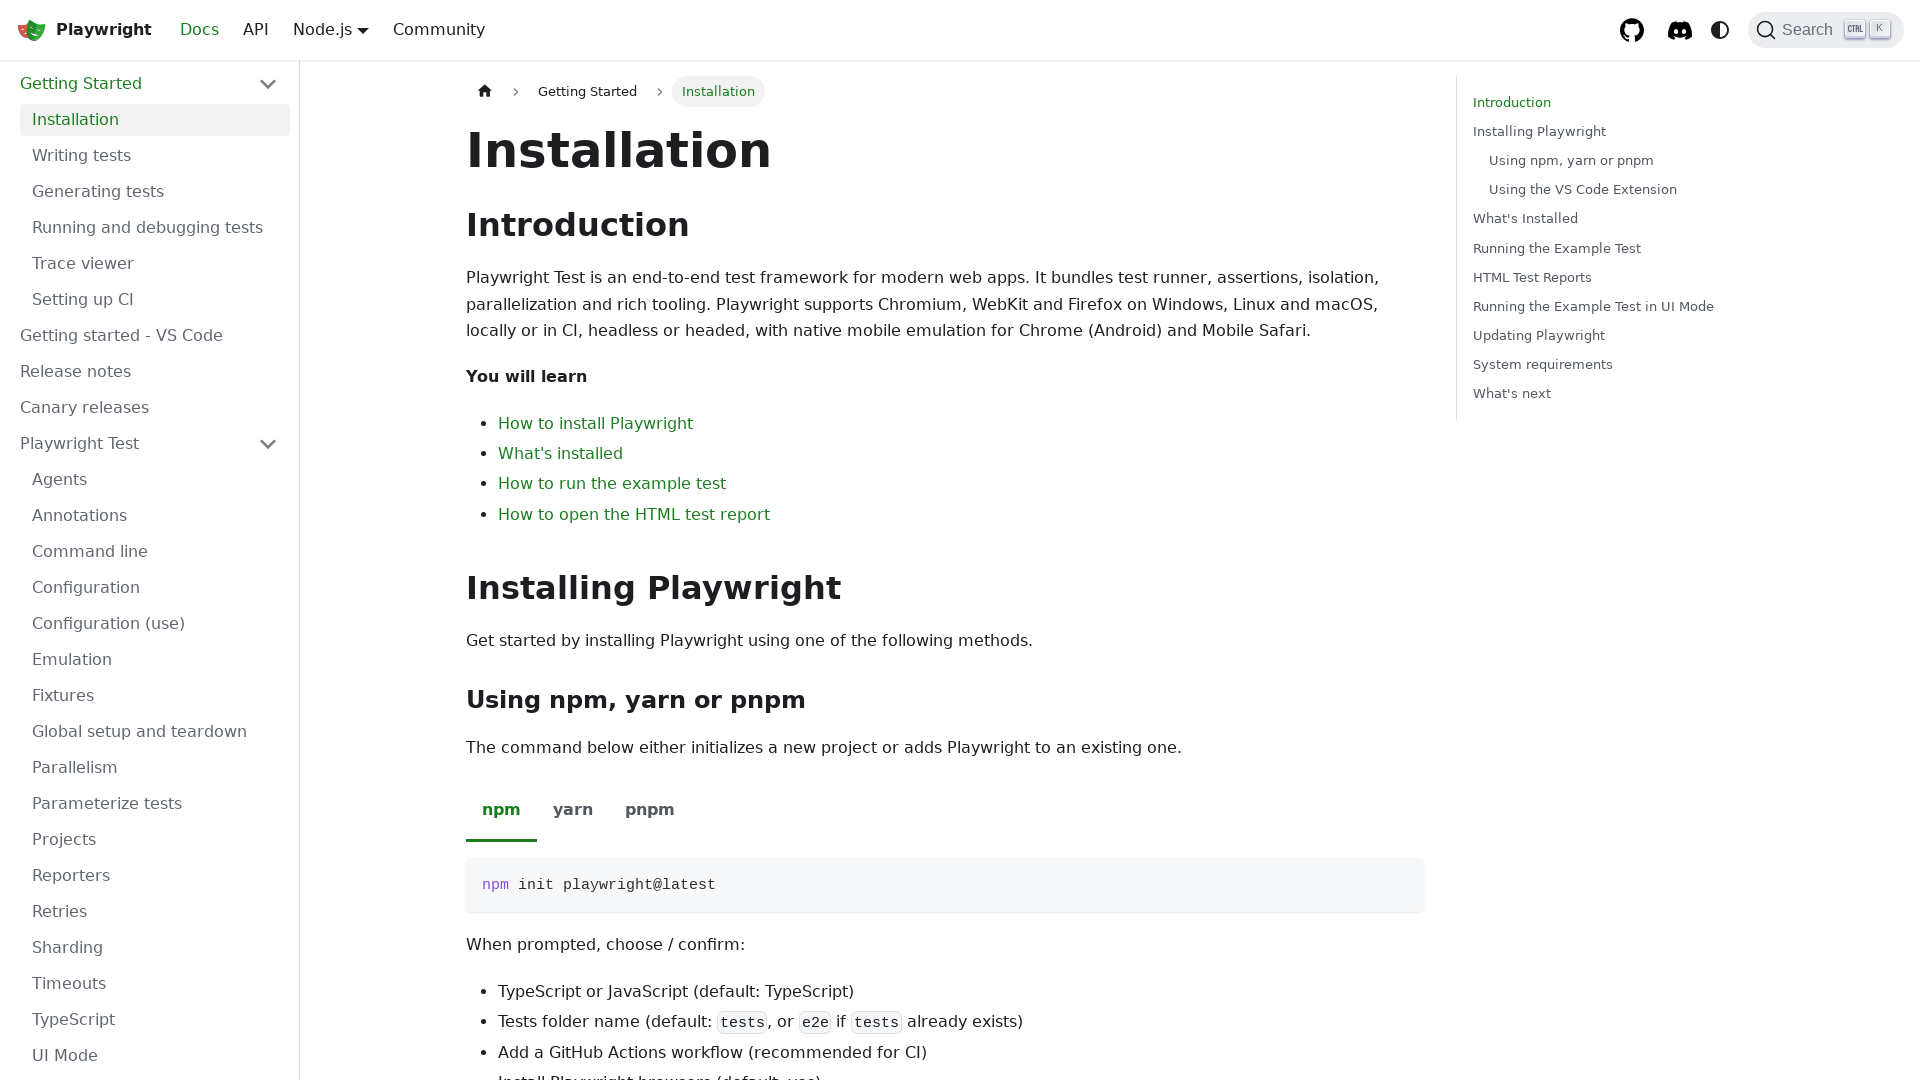